Tests triggering and accepting an alert dialog

Starting URL: https://testpages.eviltester.com/styled/alerts/alert-test.html

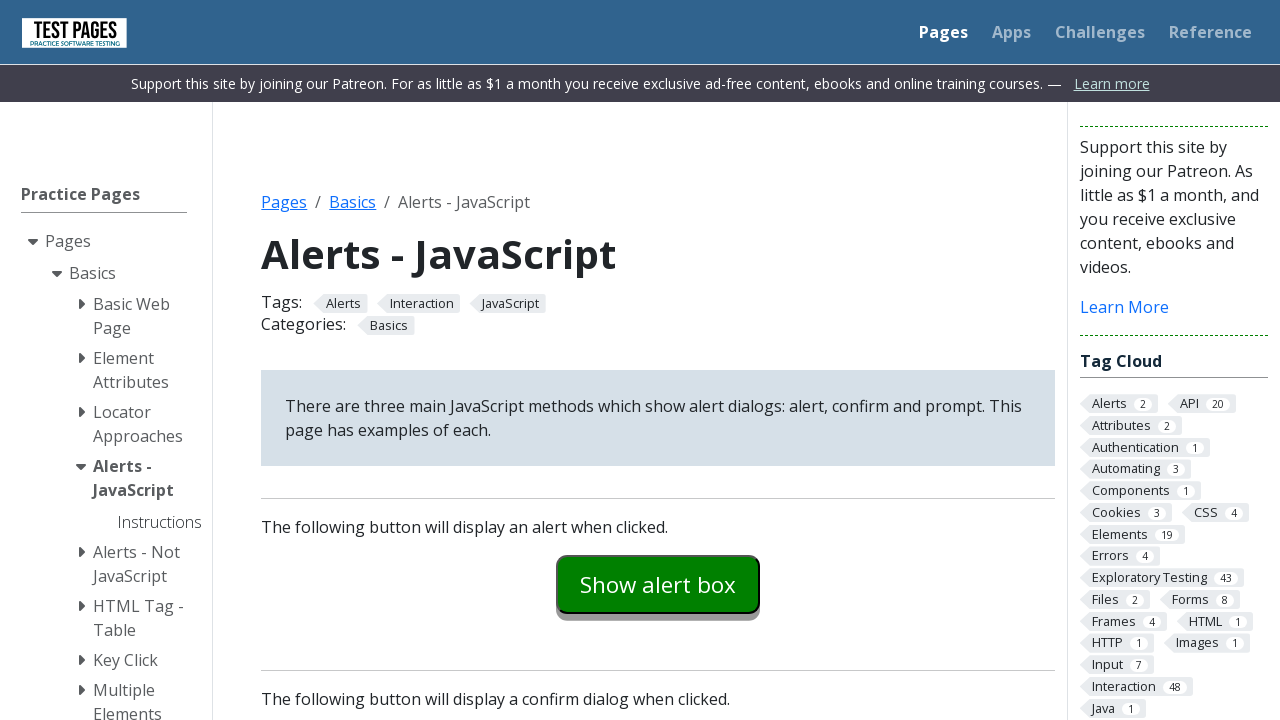

Set up dialog handler to automatically accept alerts
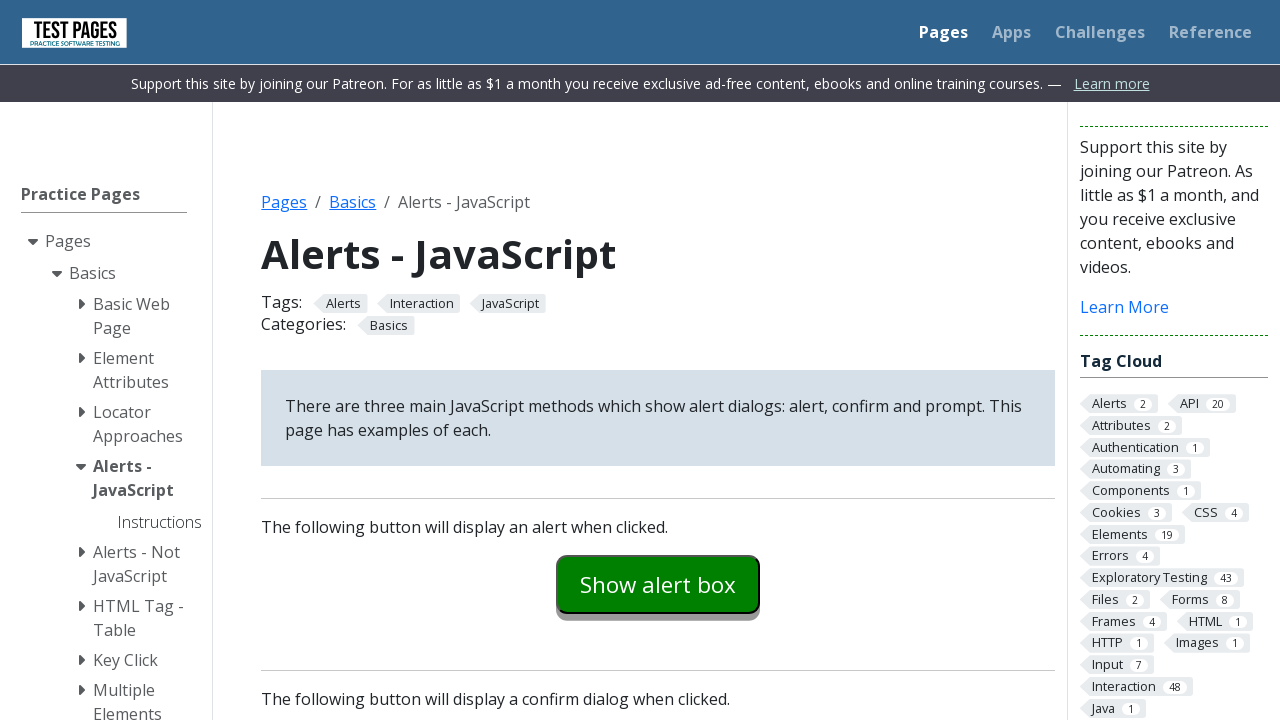

Clicked the alert examples button at (658, 584) on #alertexamples
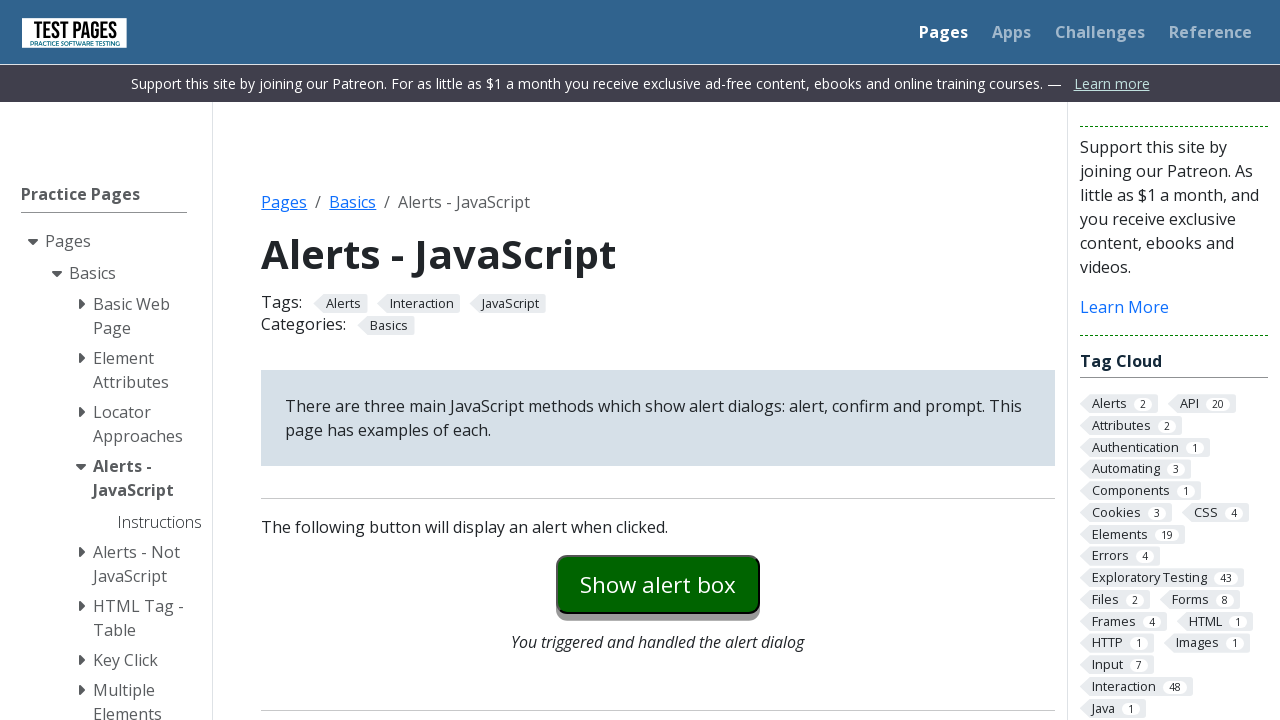

Alert explanation text appeared on page
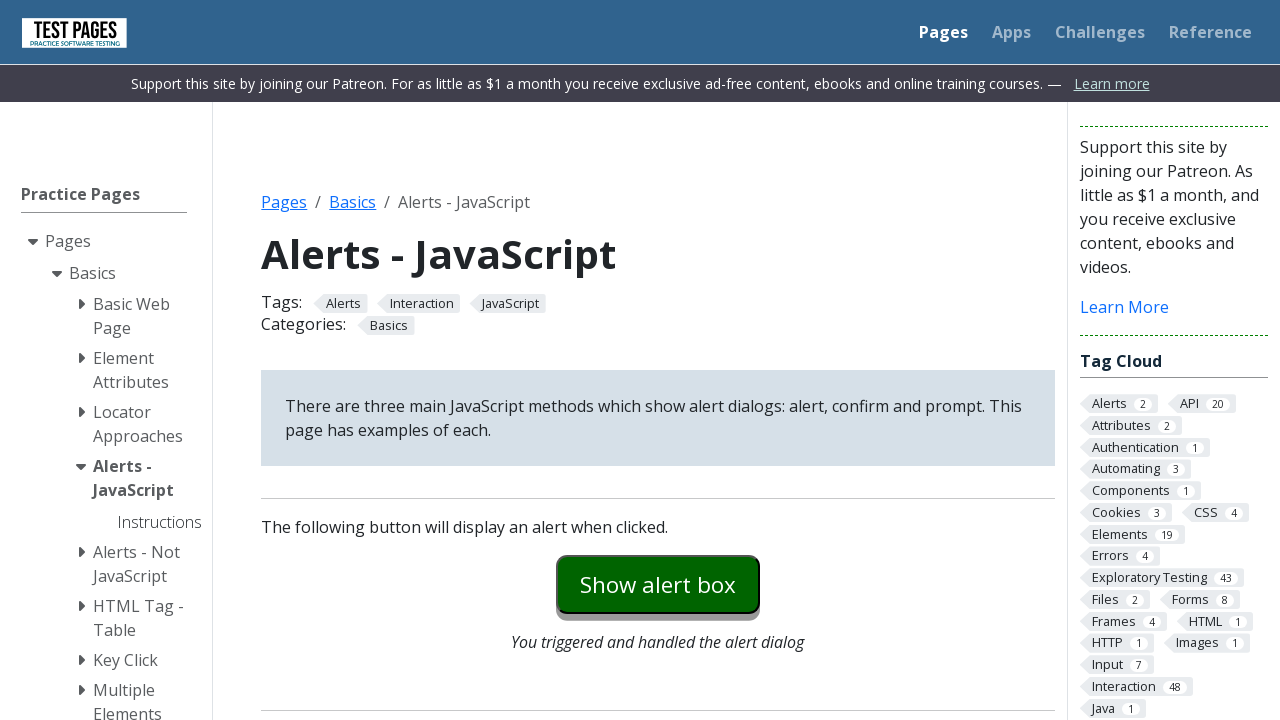

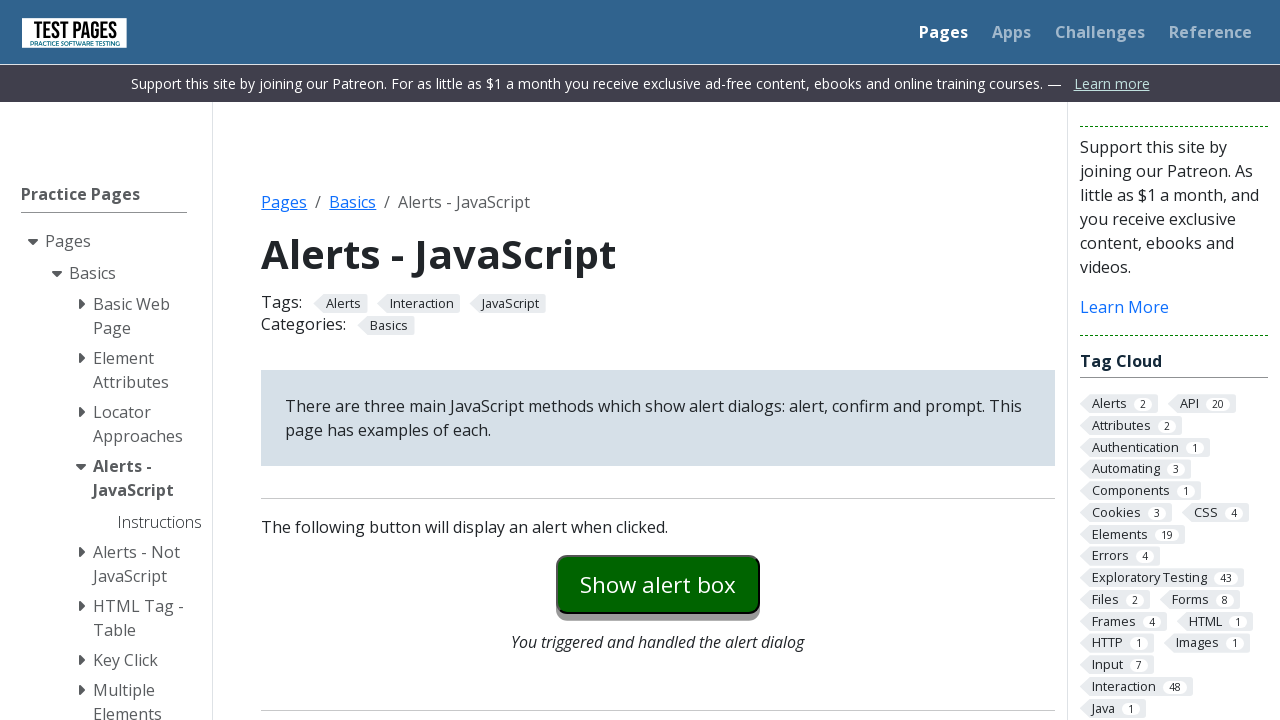